Tests auto-suggestive dropdown functionality by typing partial text and selecting a matching option from the dropdown list

Starting URL: https://rahulshettyacademy.com/dropdownsPractise/

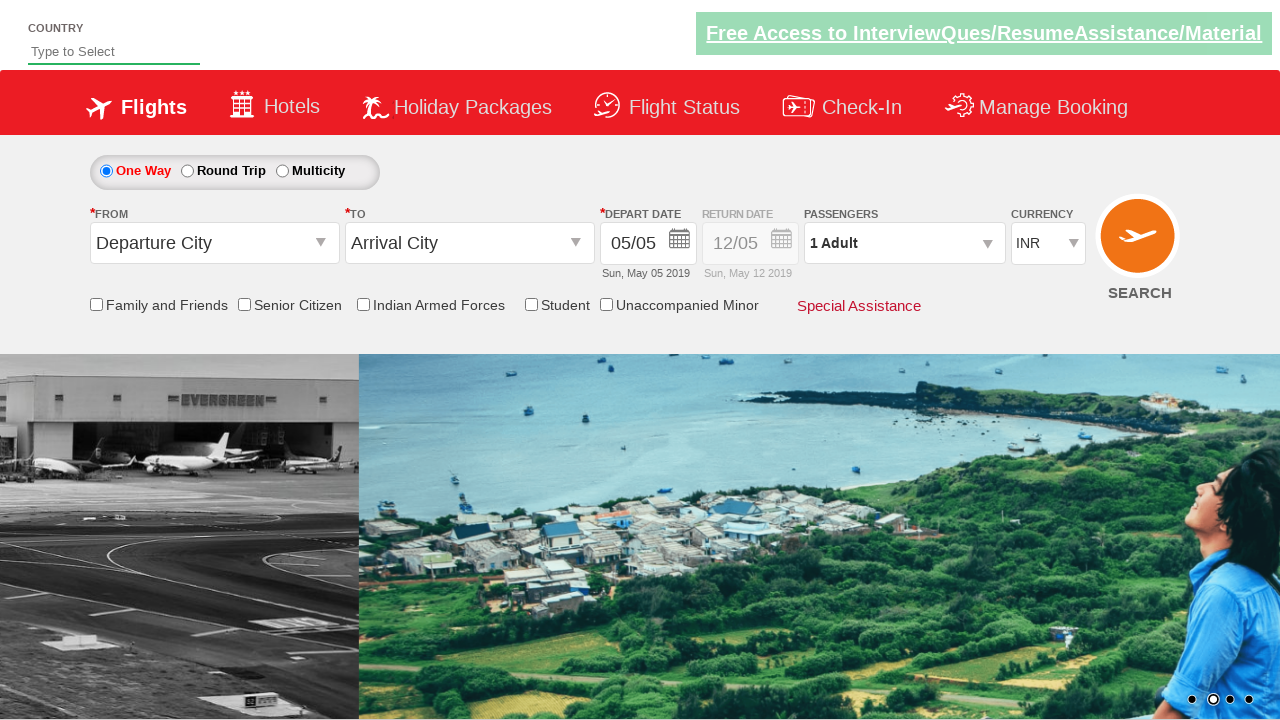

Navigated to dropdowns practice page
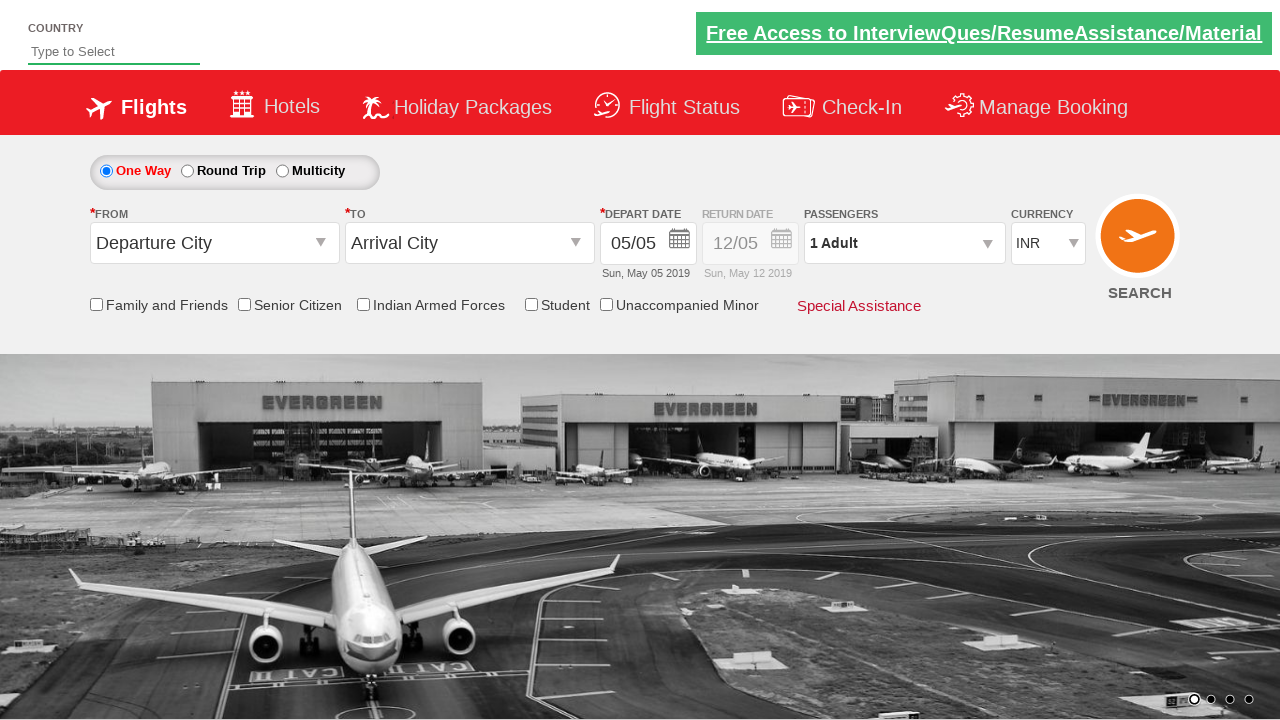

Typed 'Po' in auto-suggest field on #autosuggest
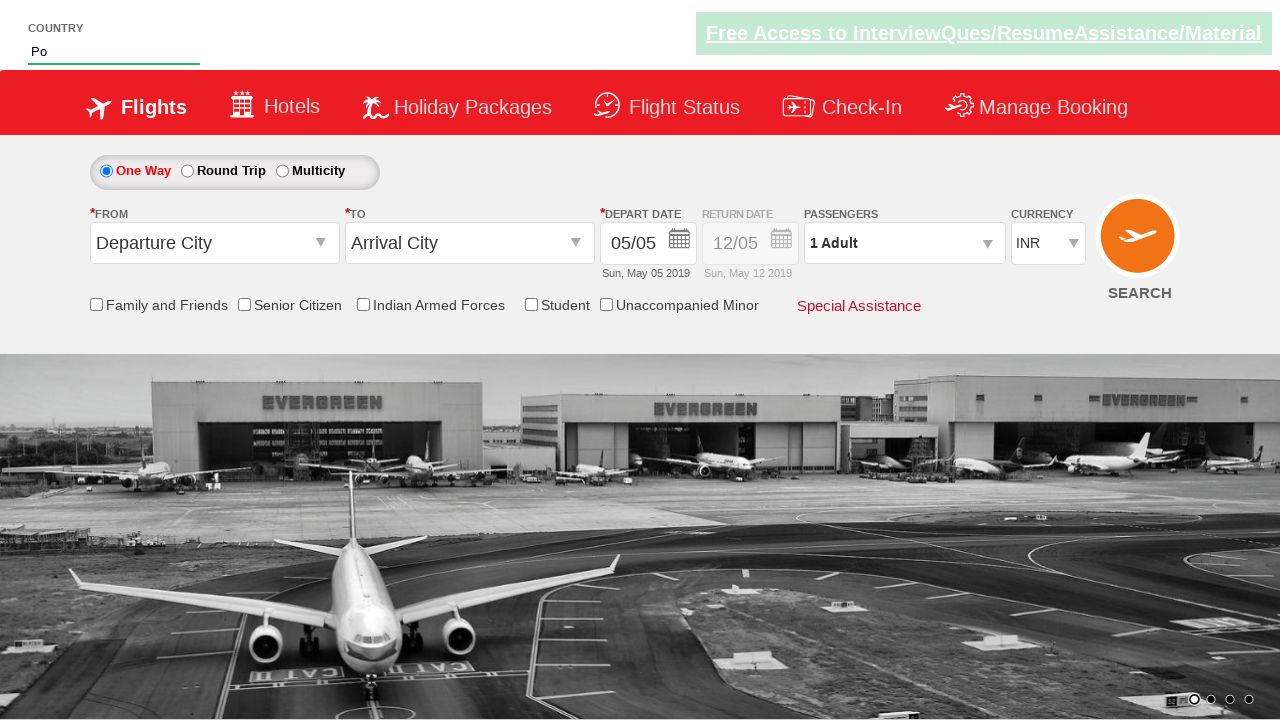

Dropdown options appeared
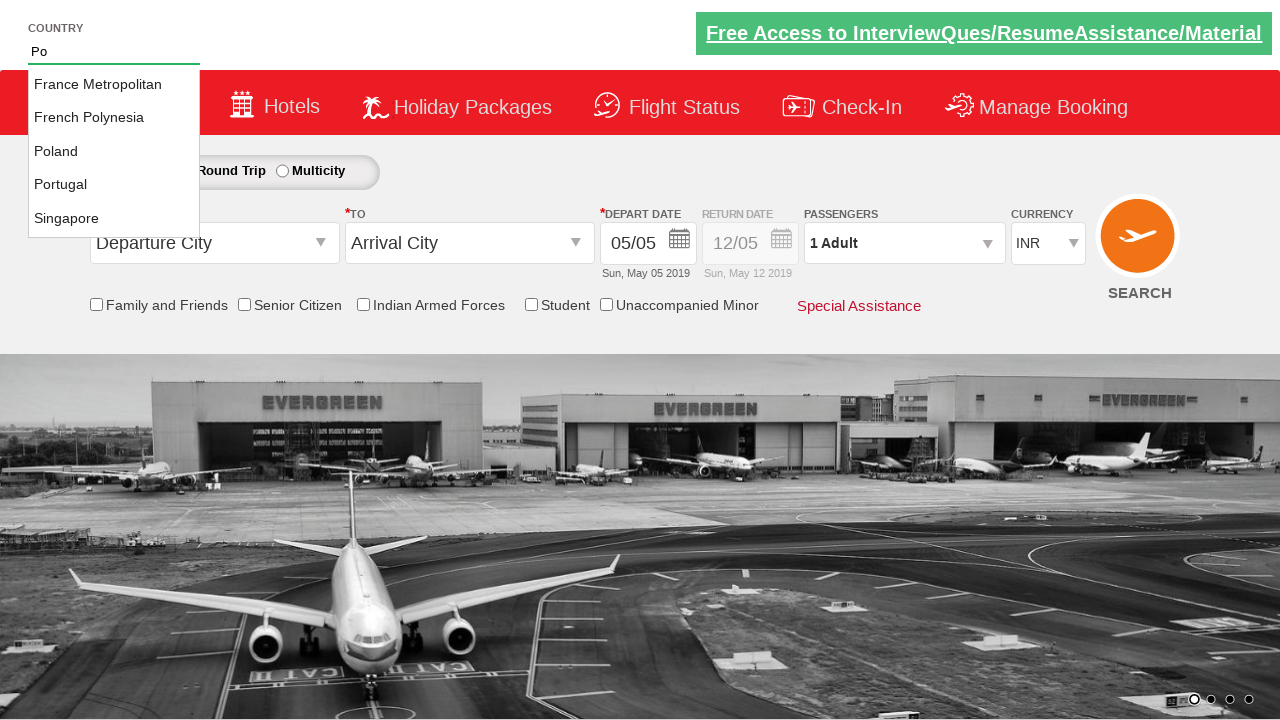

Retrieved 5 dropdown options
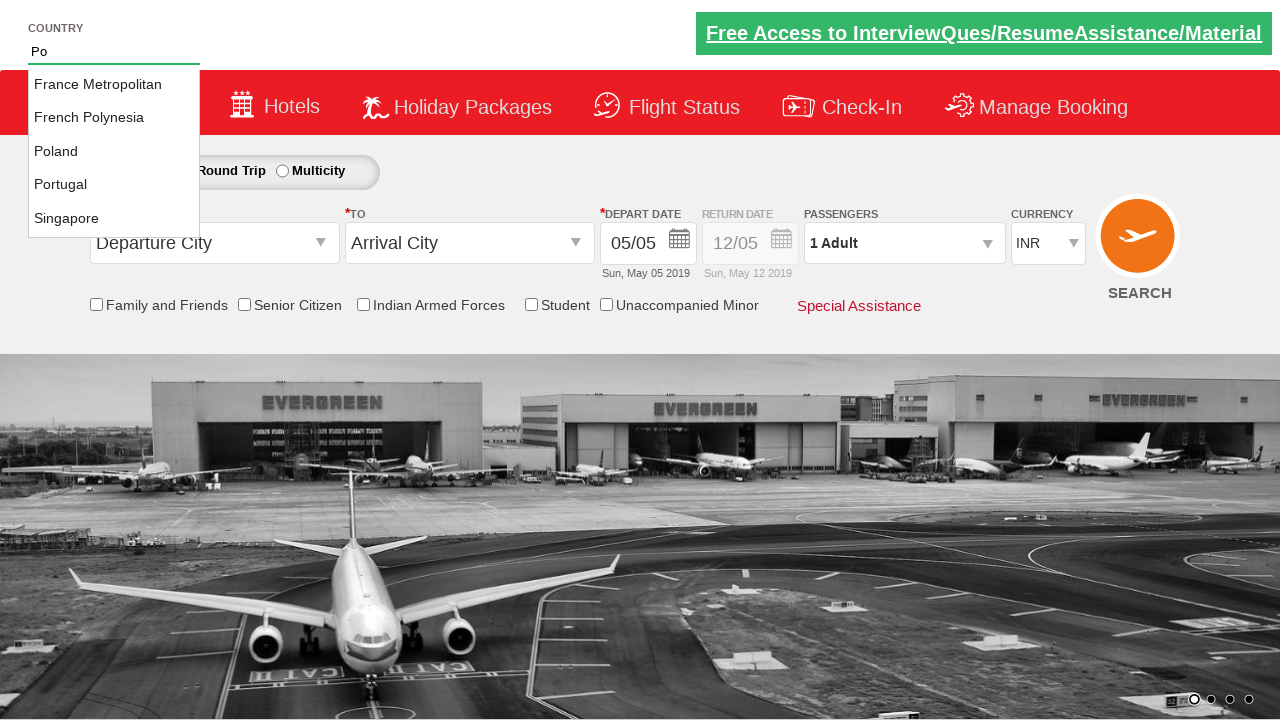

Selected 'Poland' from dropdown options at (114, 152) on li.ui-menu-item >> nth=2
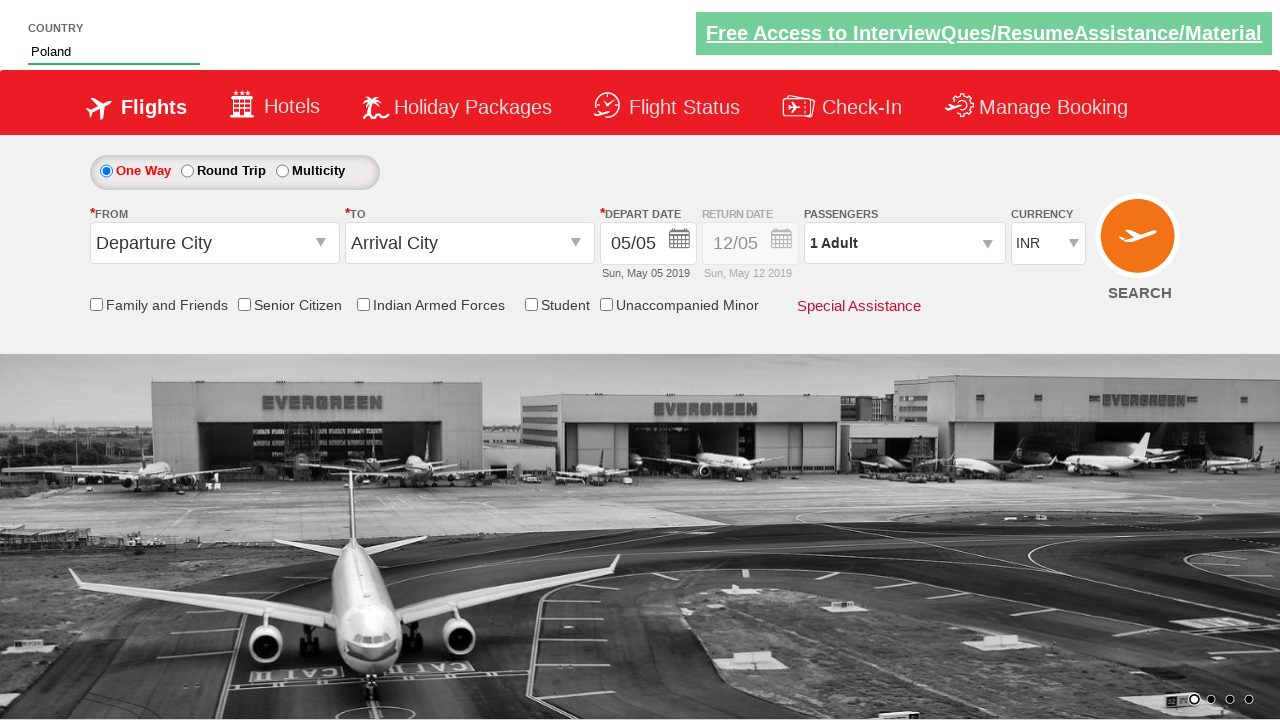

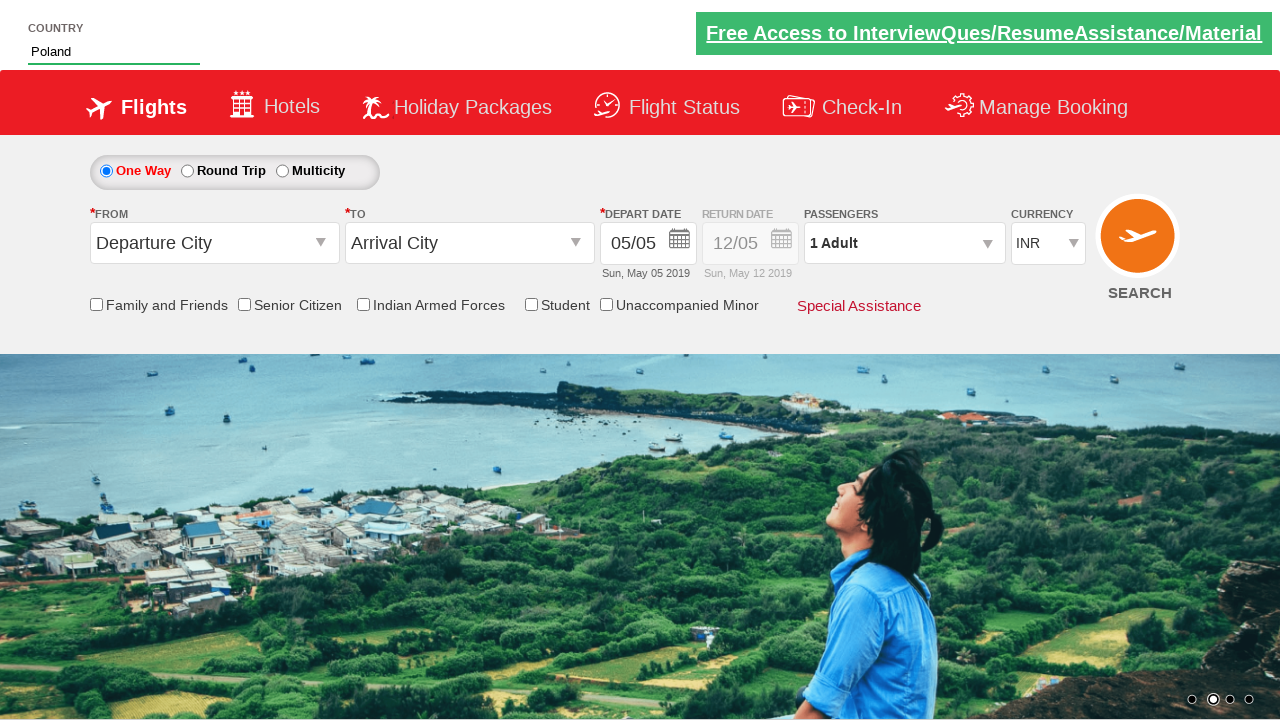